Tests dynamic loading functionality by navigating to Example 2, clicking start button, and waiting for content to appear

Starting URL: http://the-internet.herokuapp.com/

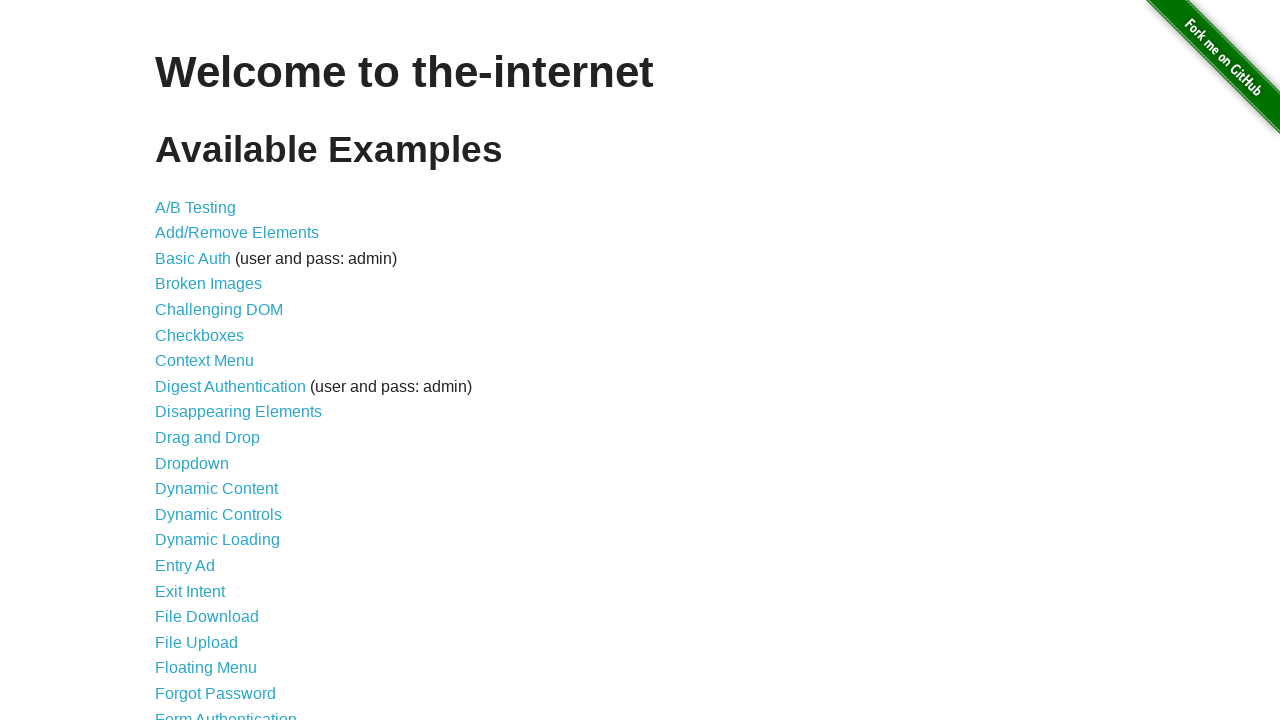

Clicked on Dynamic Loading link at (218, 540) on text=Dynamic Loading
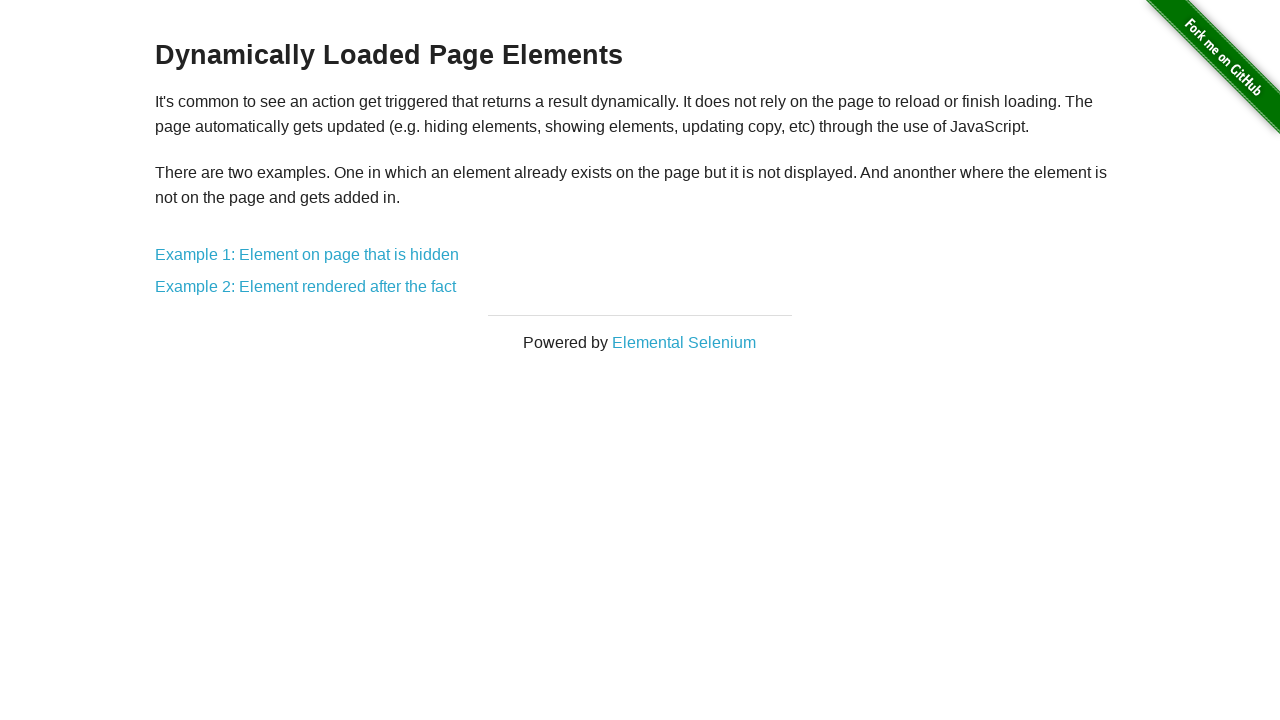

Clicked on Example 2 link at (306, 287) on text=Example 2:
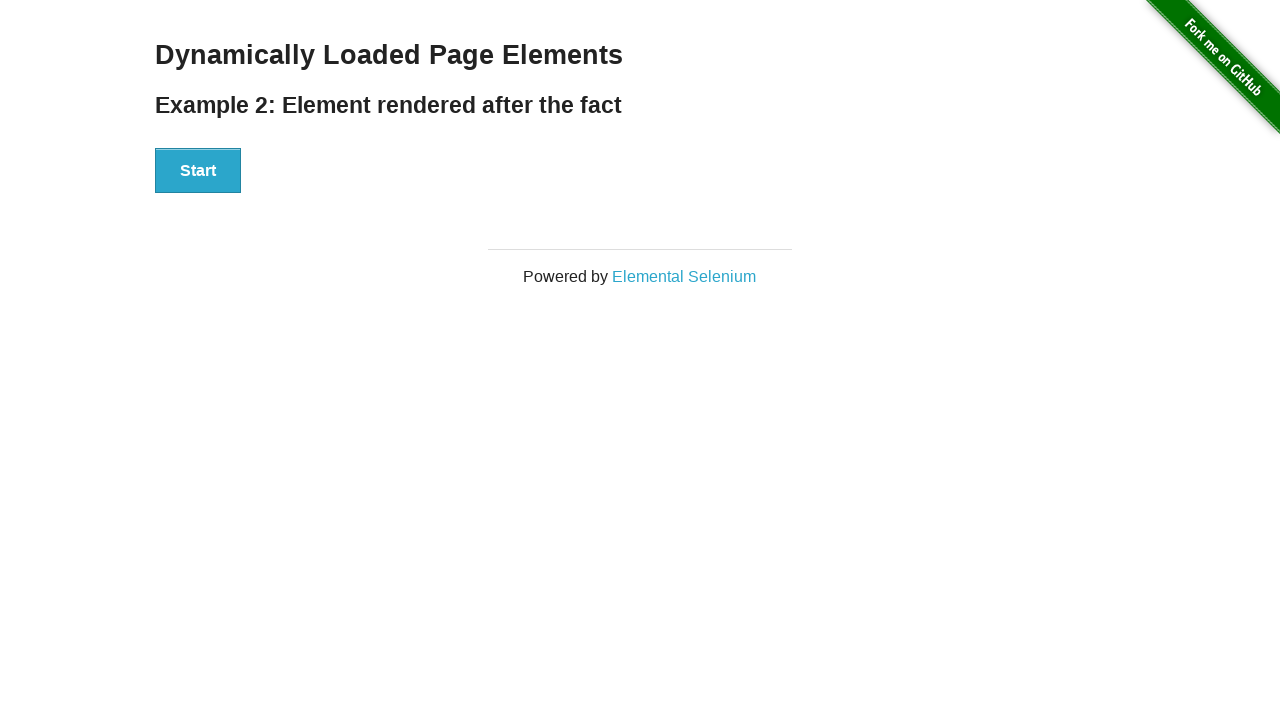

Clicked the Start button to initiate dynamic loading at (198, 171) on button
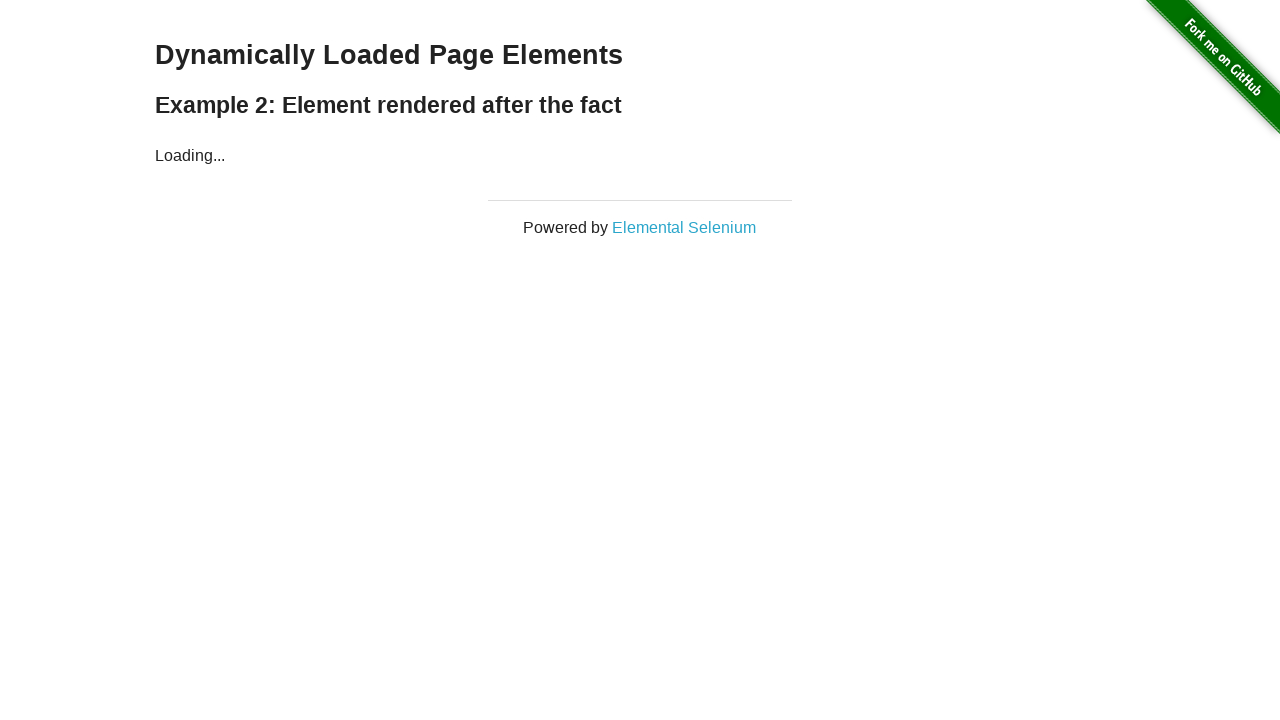

Waited for and confirmed dynamic content appeared with Hello World message
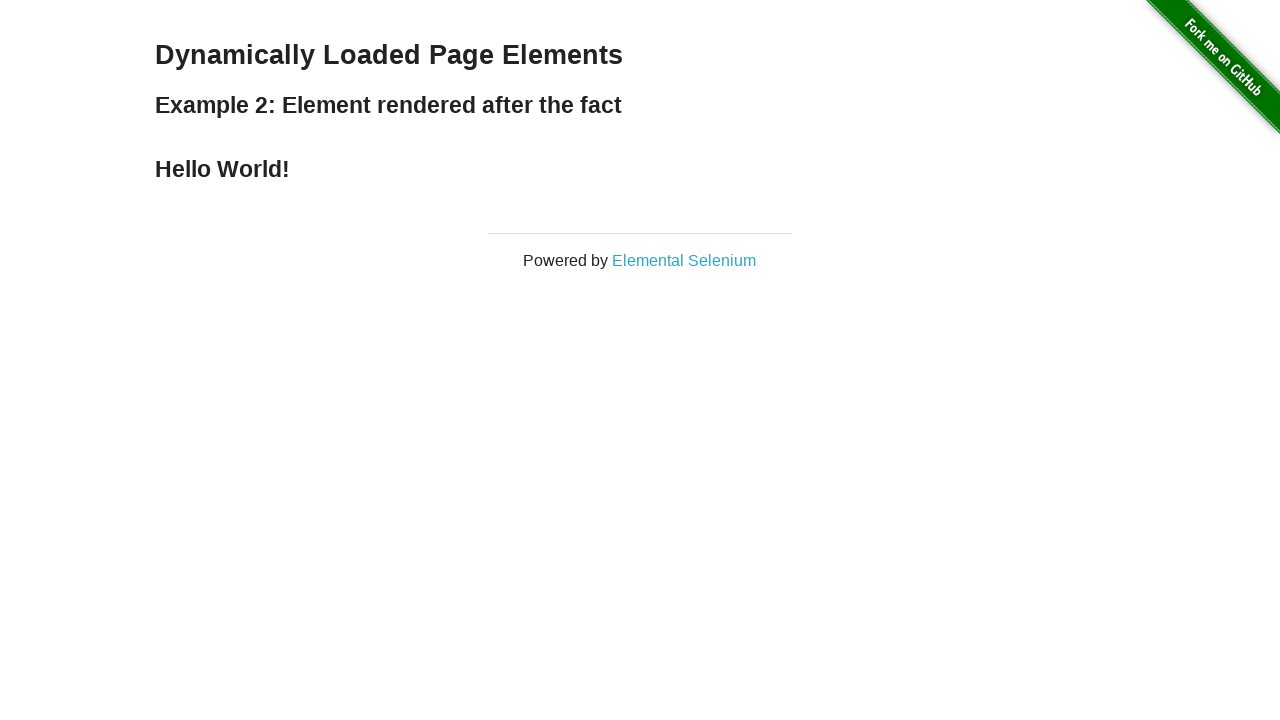

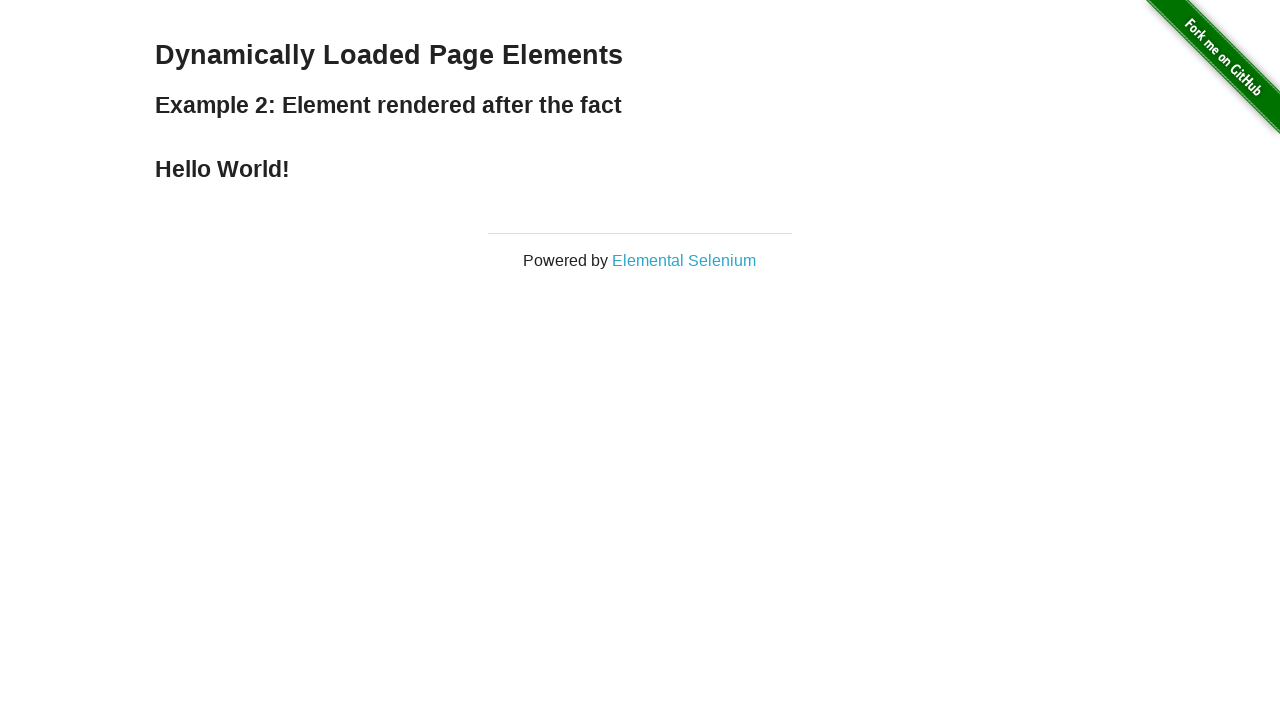